Reads two numbers from the page, calculates their sum, selects the result from a dropdown menu, and submits the form

Starting URL: http://suninjuly.github.io/selects2.html

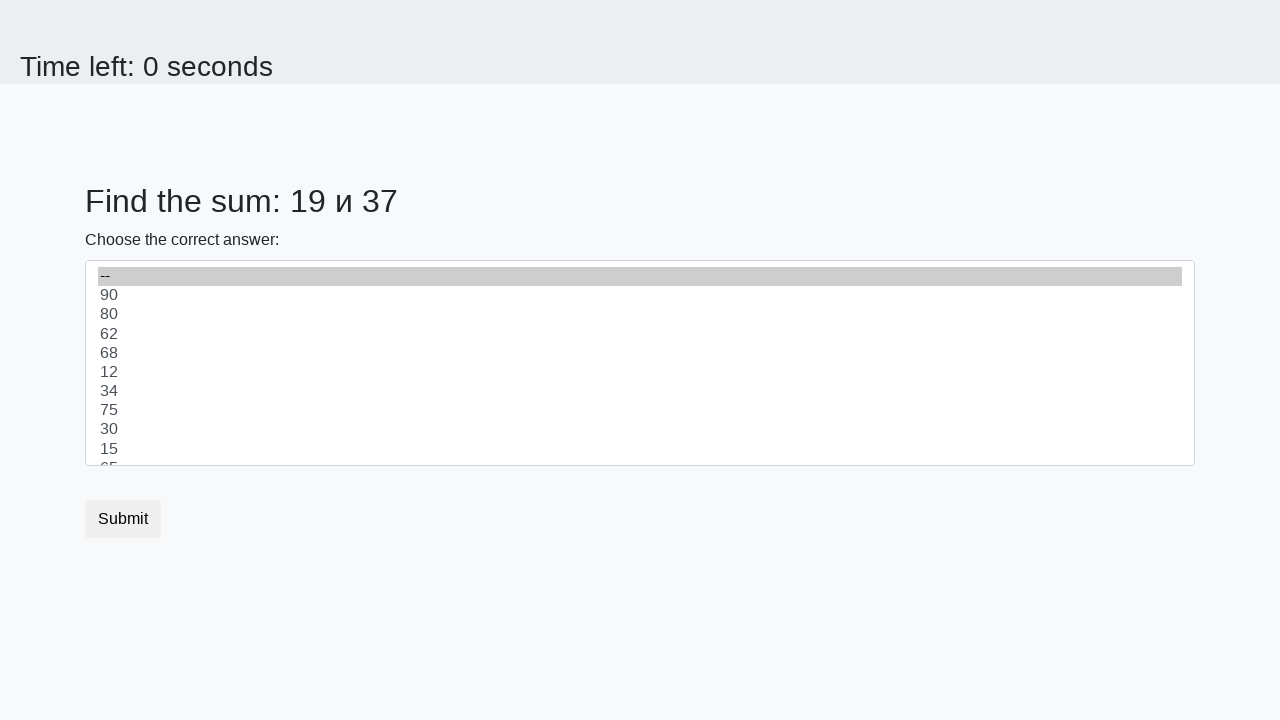

Located first number element (#num1)
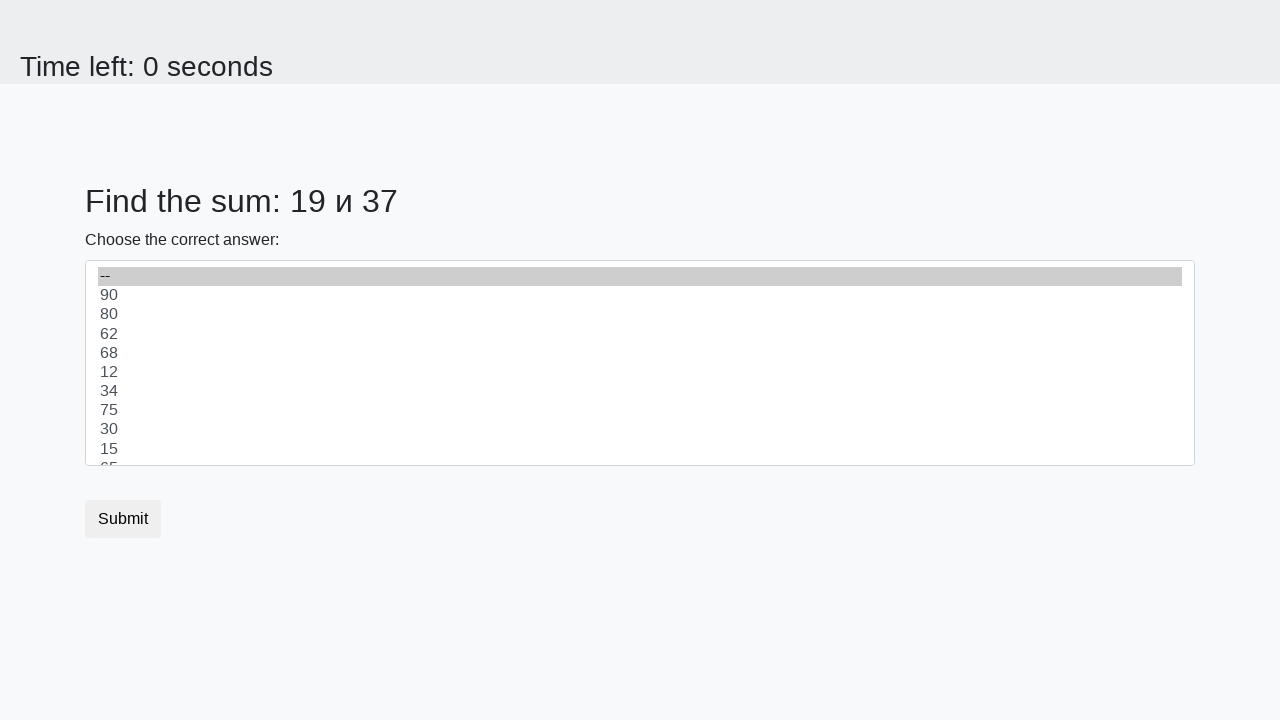

Read first number from page: 19
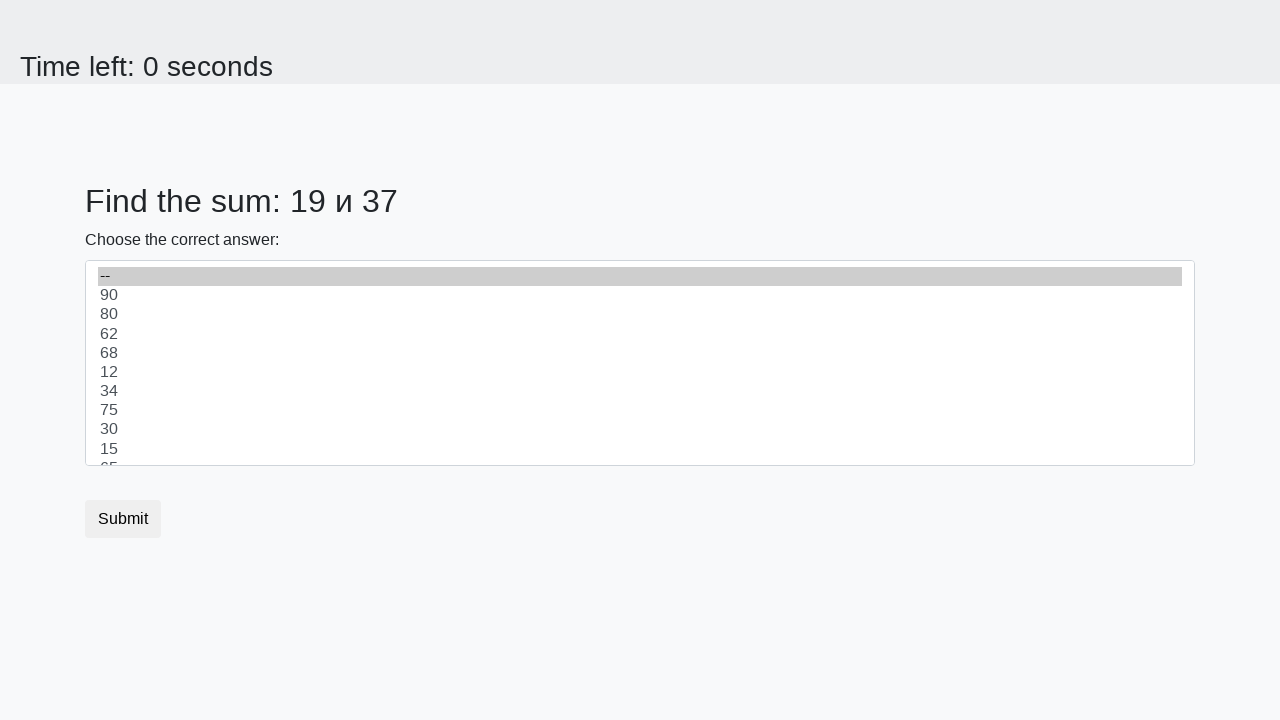

Located second number element (#num2)
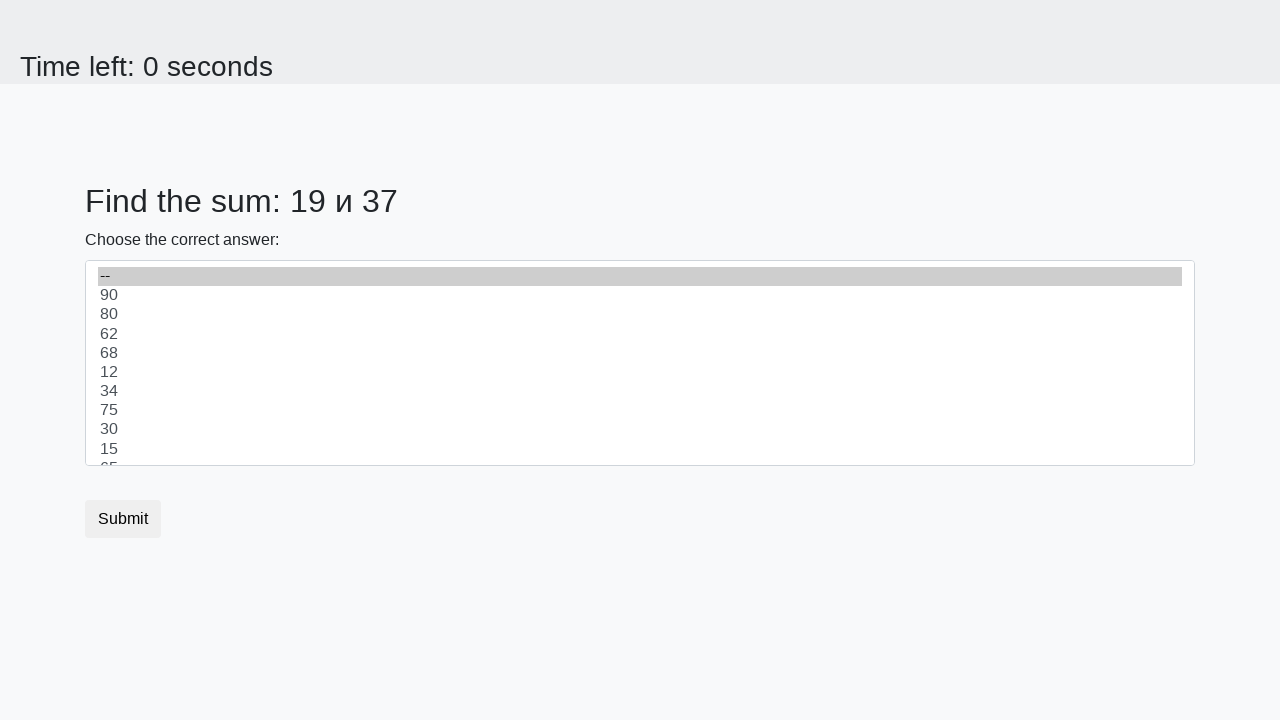

Read second number from page: 37
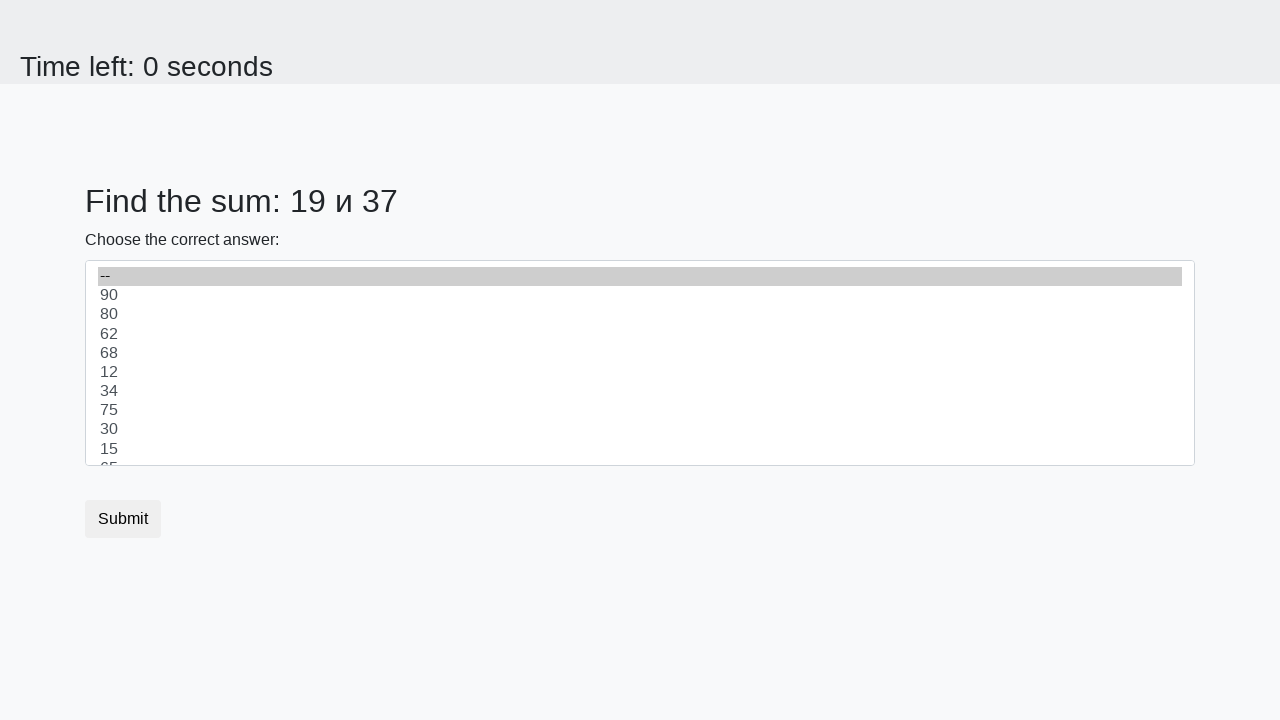

Calculated sum: 19 + 37 = 56
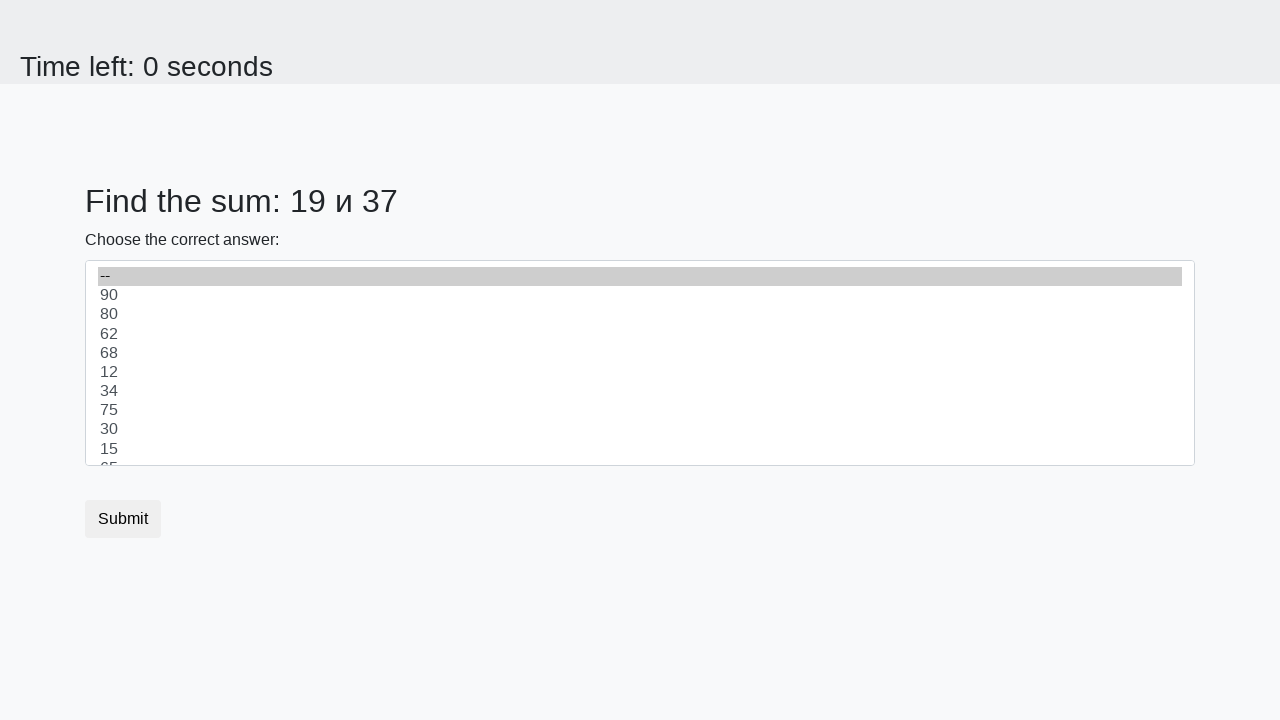

Selected sum value '56' from dropdown menu on select
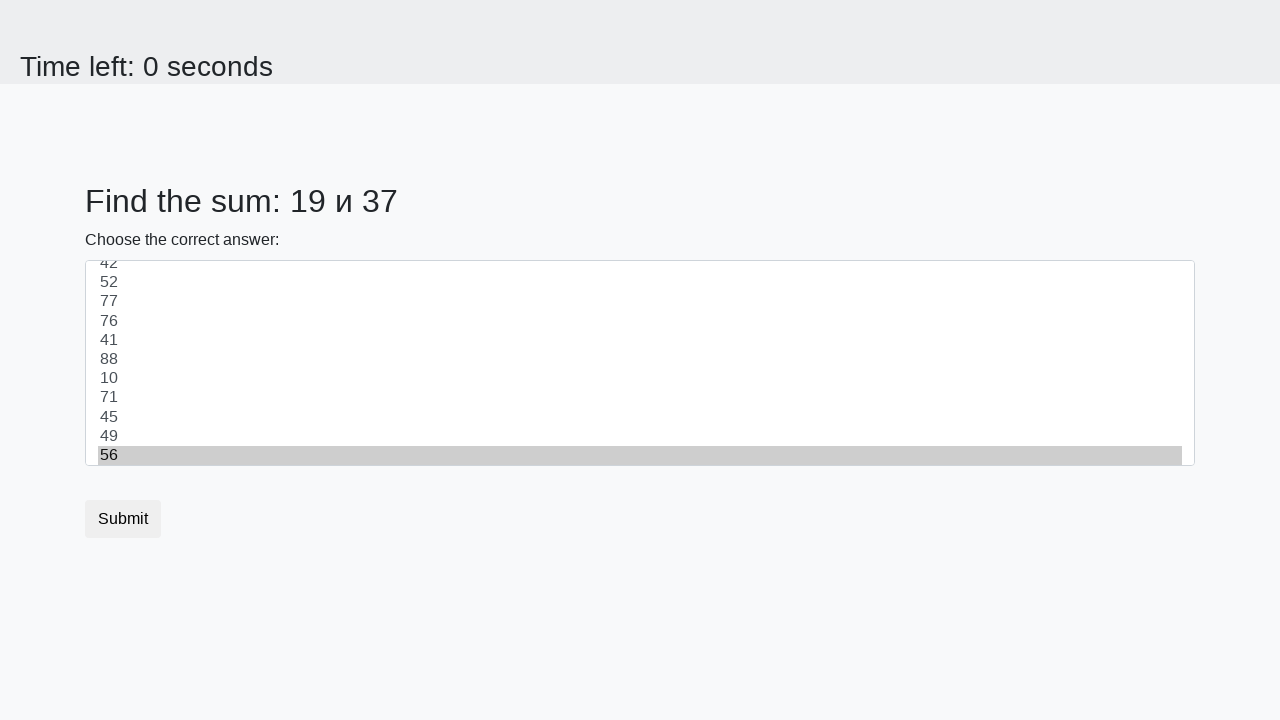

Clicked submit button to submit the form at (123, 519) on button.btn
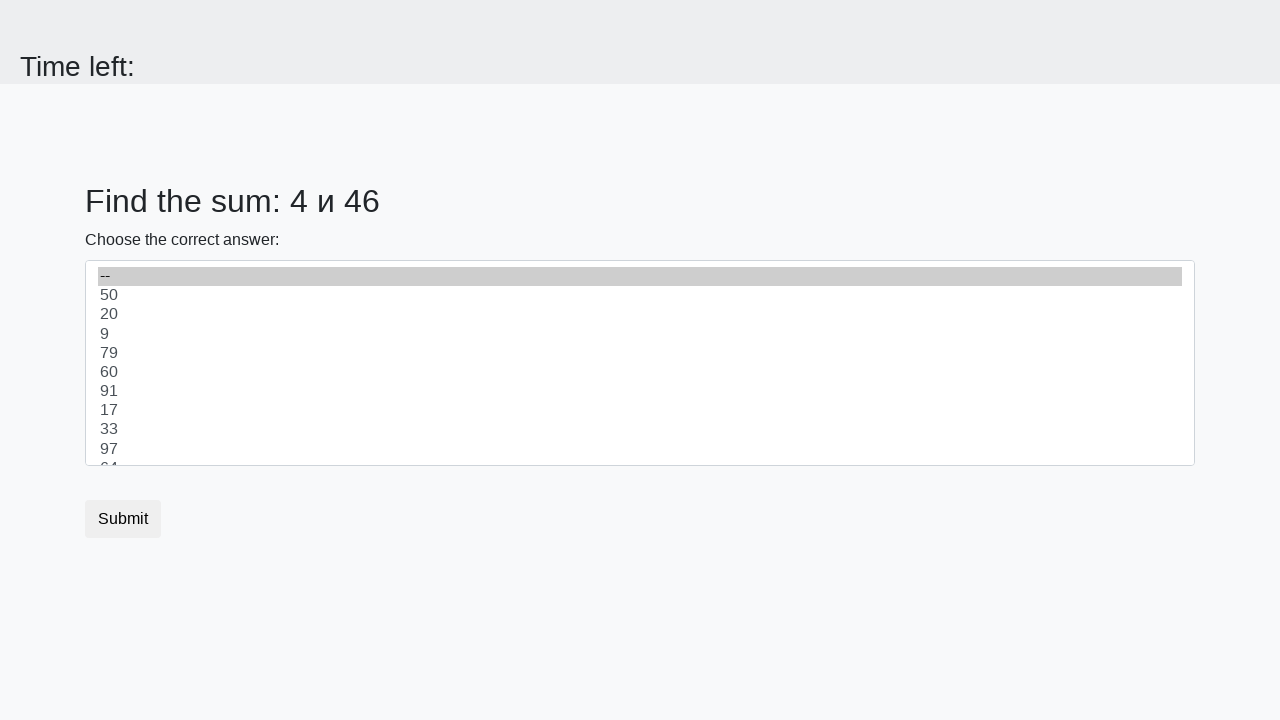

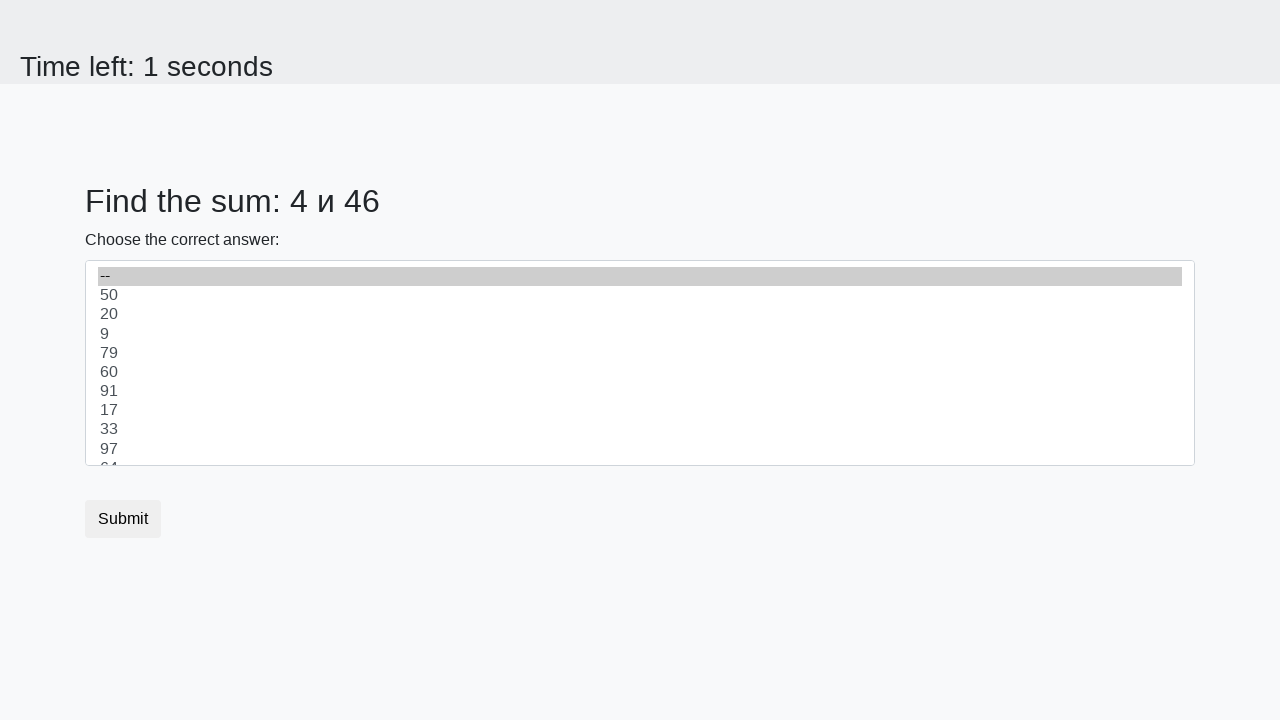